Tests nested frame handling by switching to an outer frame, typing text into an input field, then switching to an iframe nested inside that frame and reading text from an element.

Starting URL: http://ui.vision/demo/webtest/frames/

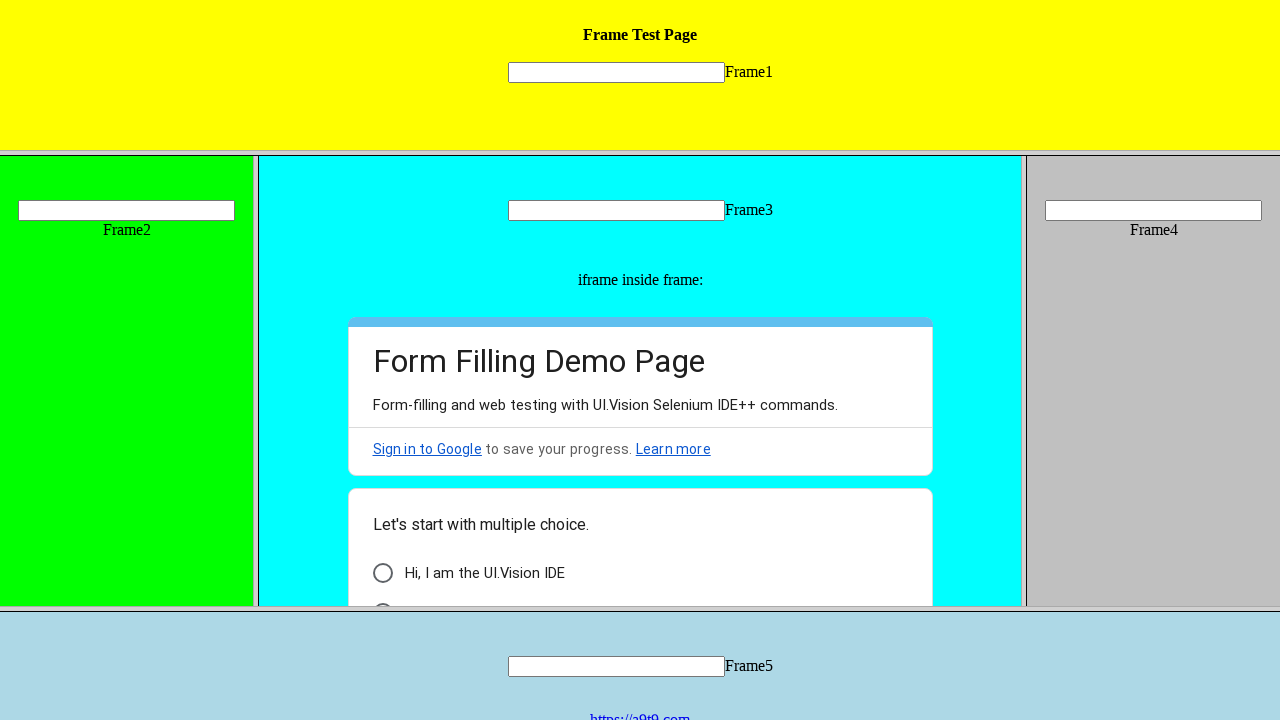

Located frame_3 using src attribute 'frame_3.html'
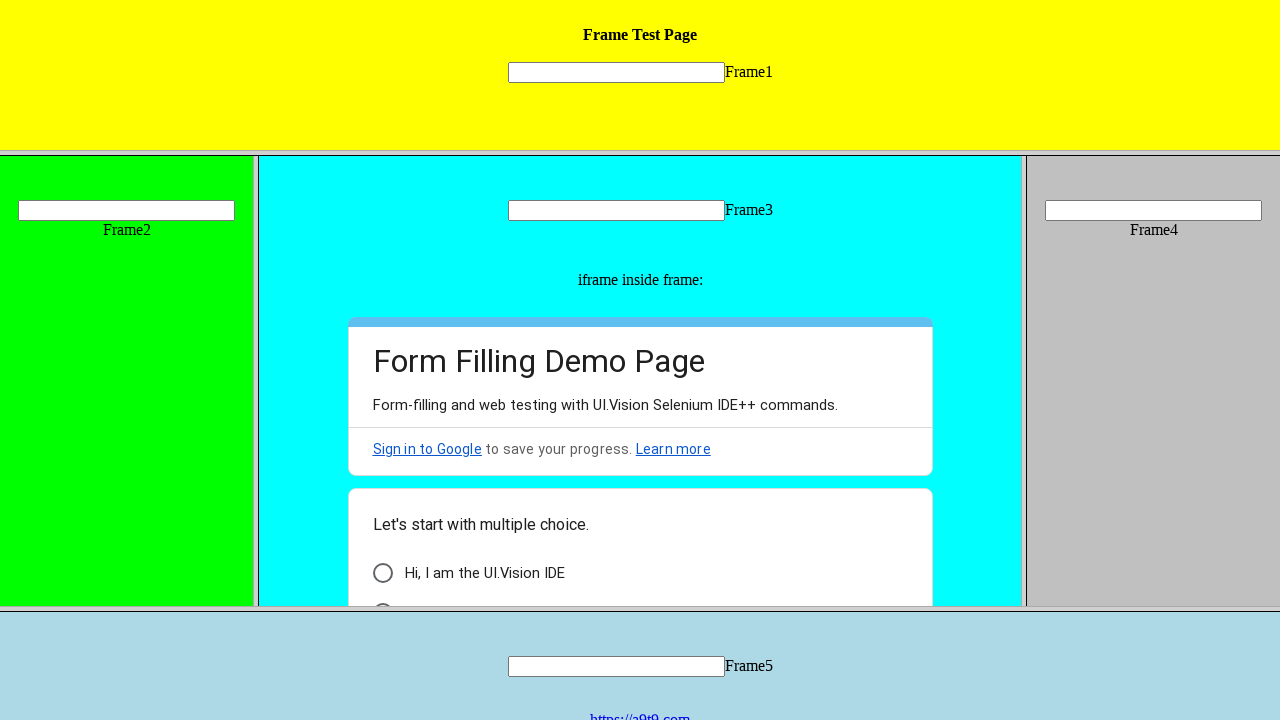

Filled input field in frame_3 with 'Frame Three' on frame[src='frame_3.html'] >> internal:control=enter-frame >> input[name='mytext3
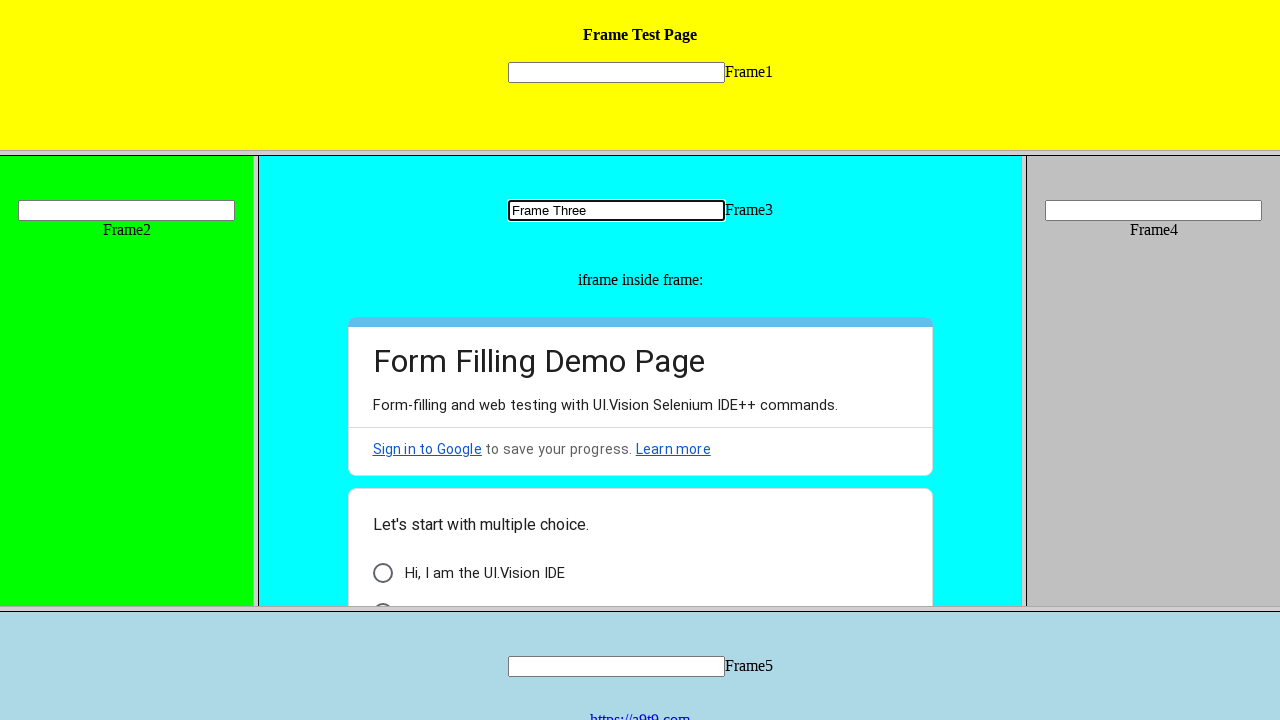

Located nested iframe inside frame_3
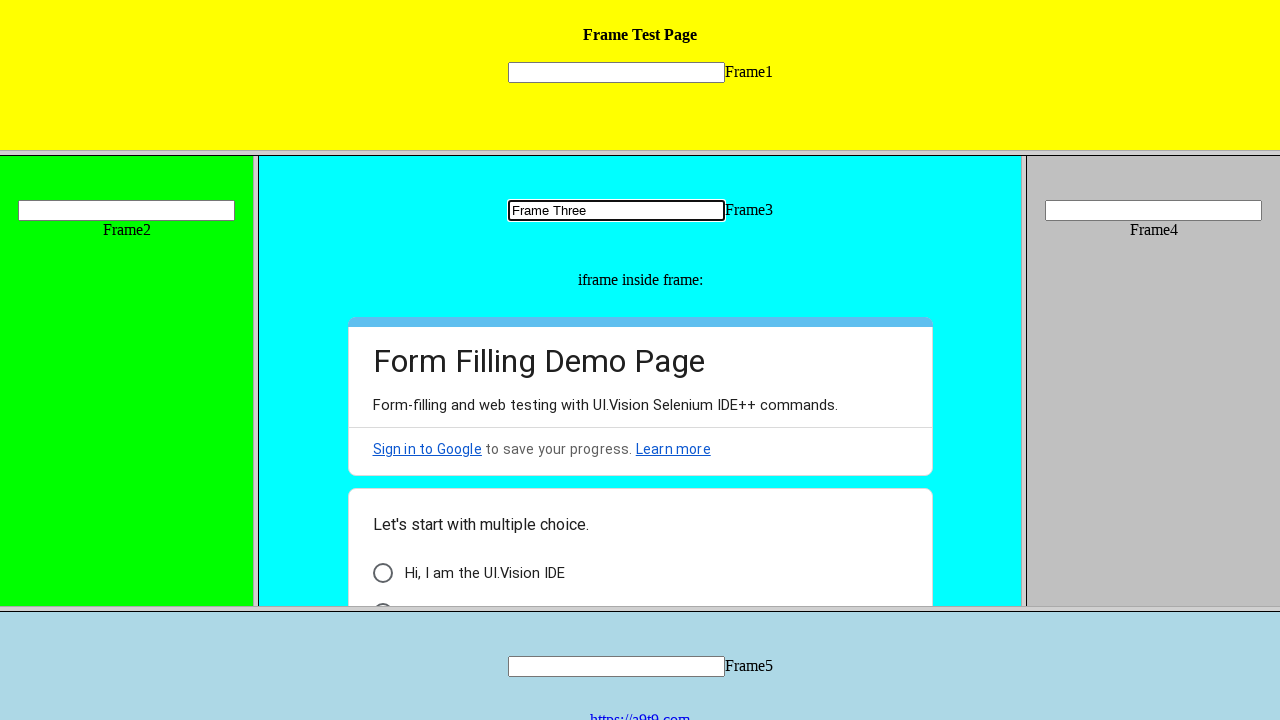

Retrieved form title text from nested iframe
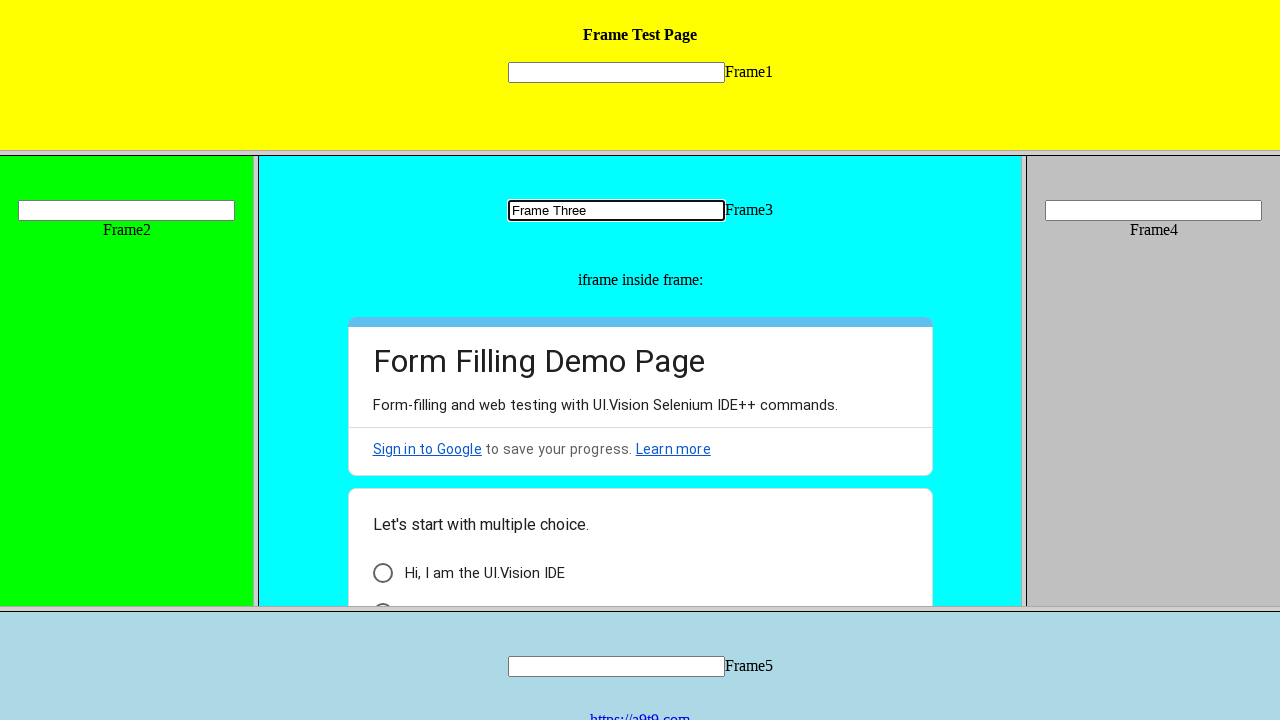

Printed form title: Form Filling Demo Page
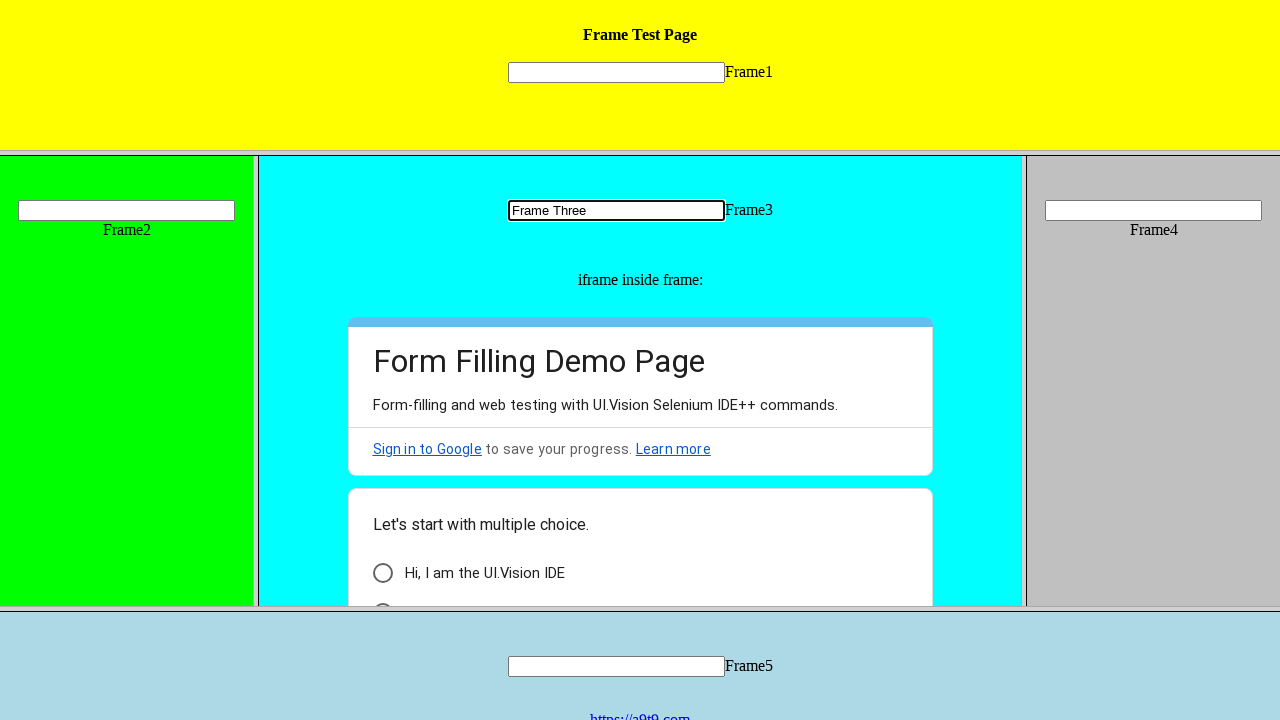

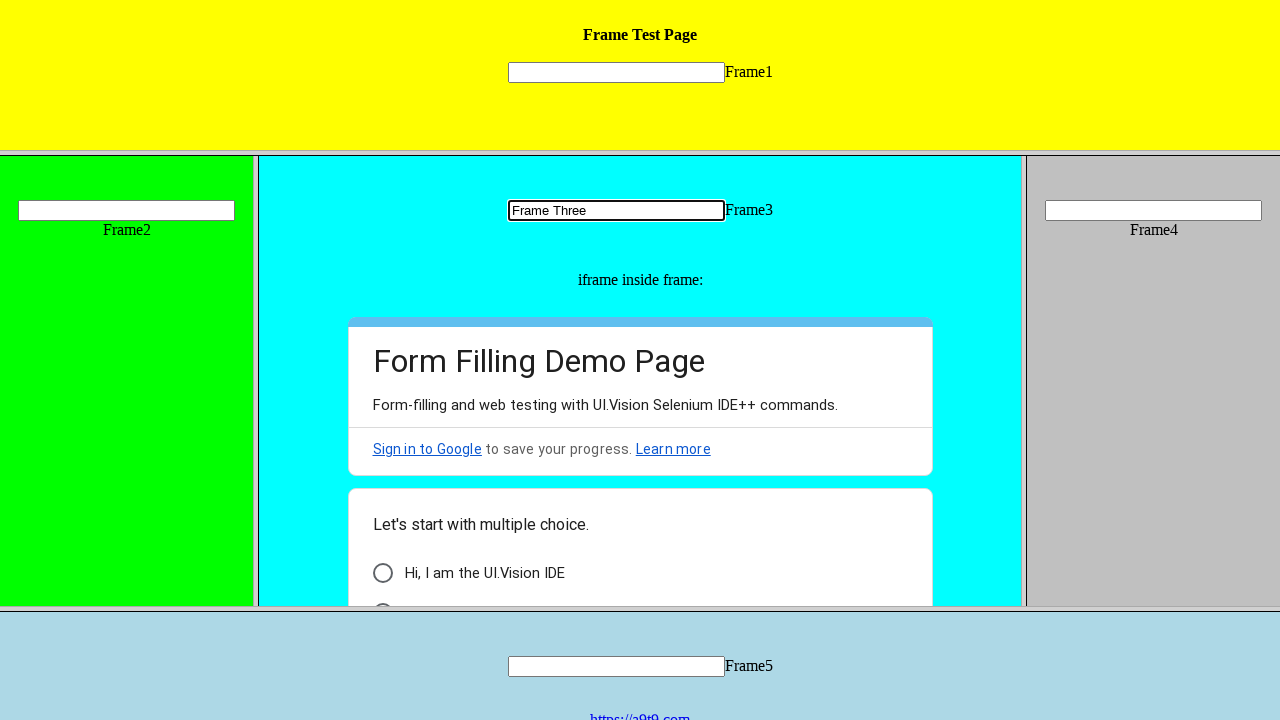